Tests radio button selection

Starting URL: https://rahulshettyacademy.com/AutomationPractice/

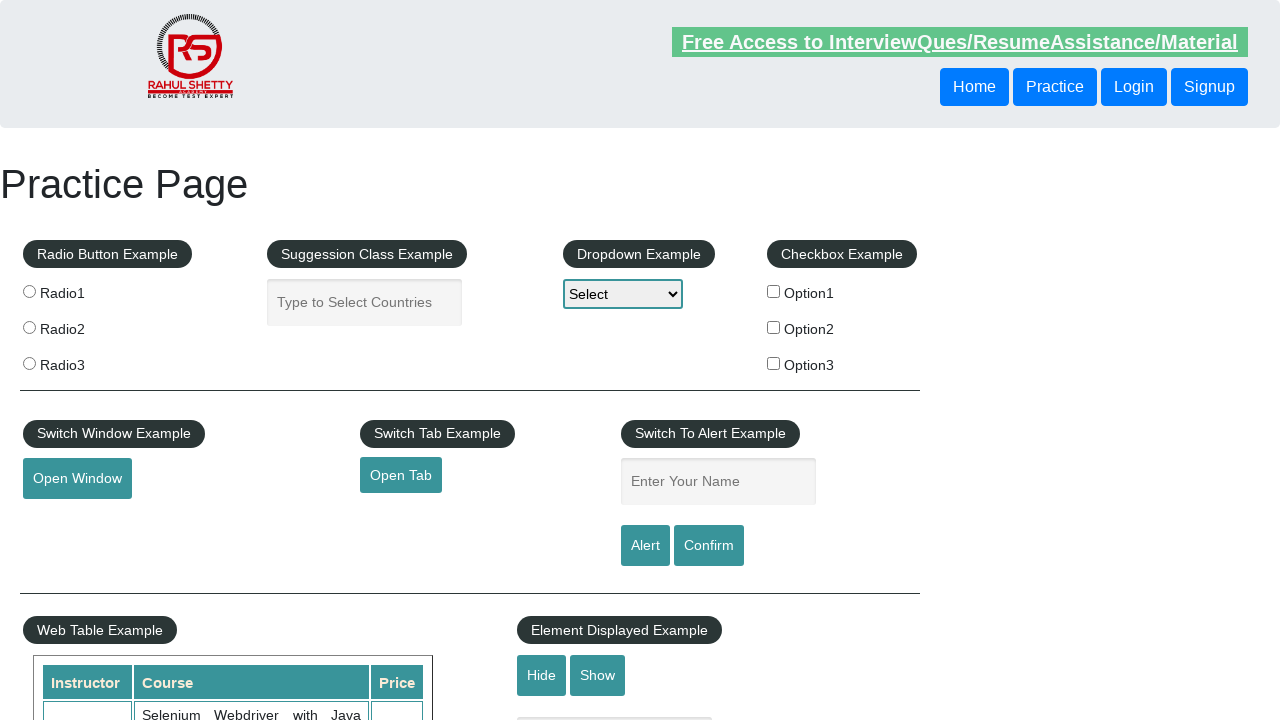

Selected radio button with value 'radio2' at (29, 327) on [value="radio2"]
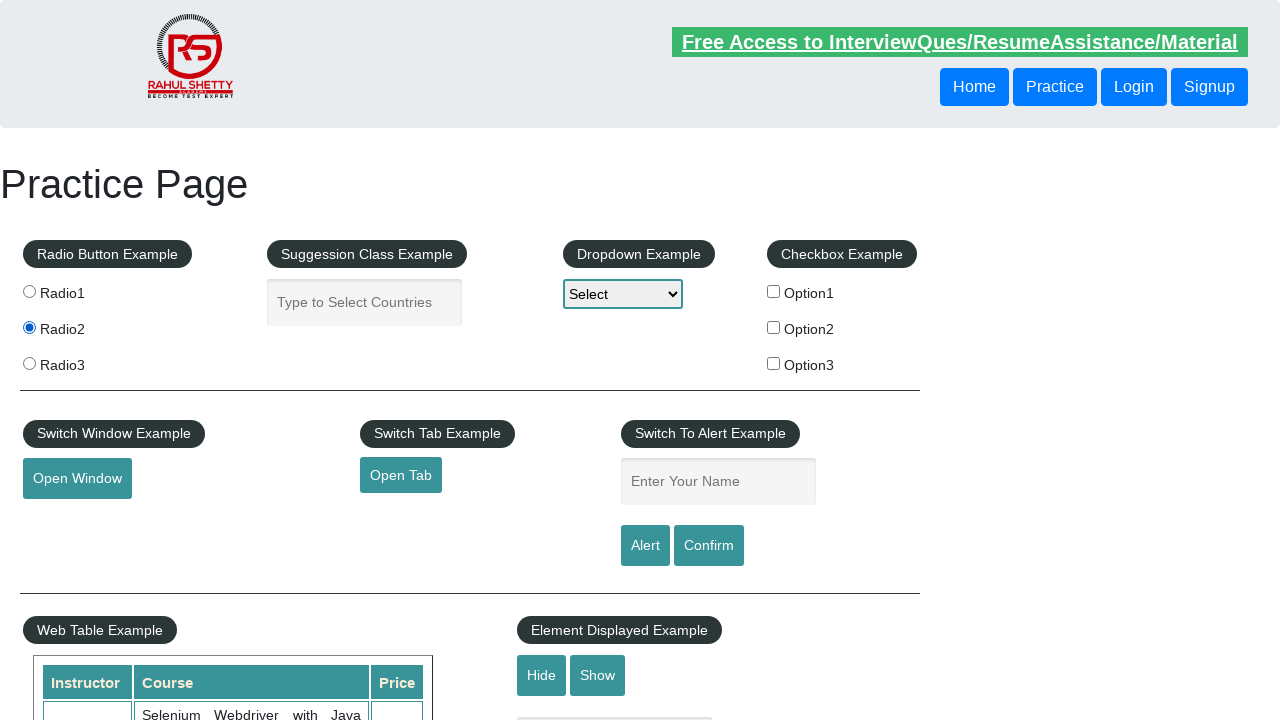

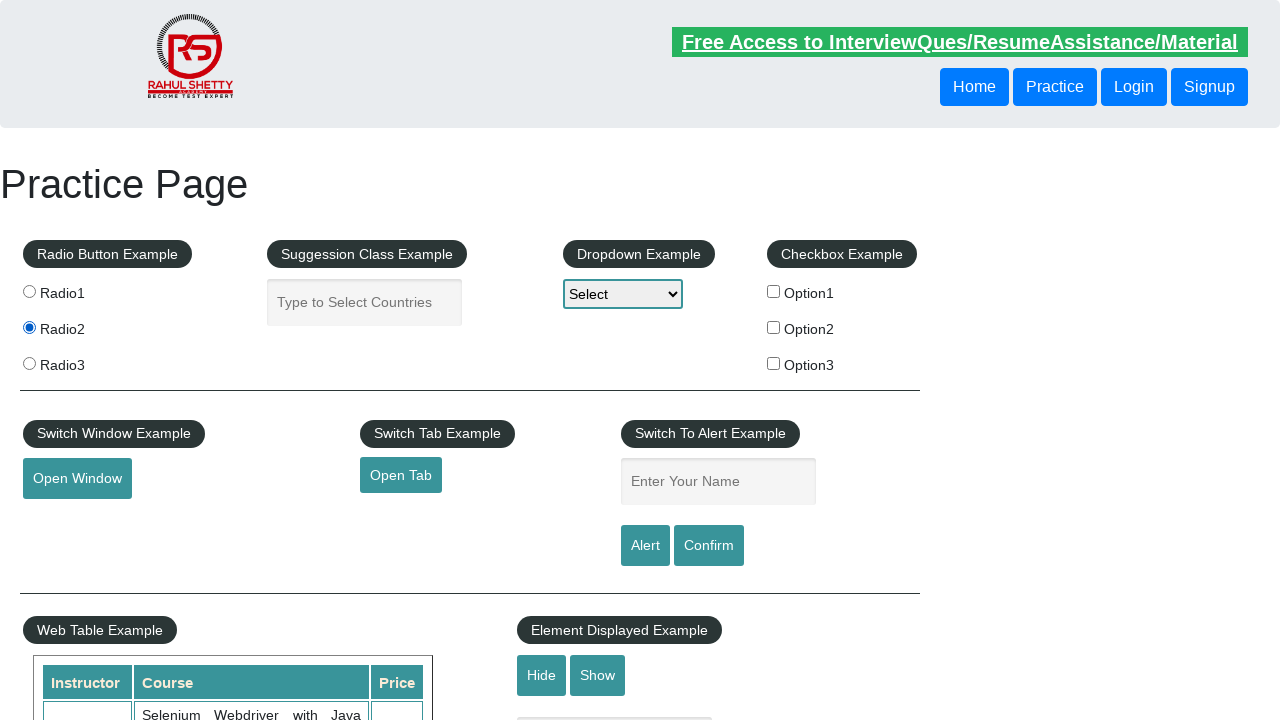